Tests the contact us form functionality by navigating to the contact page, validating page elements, filling out the form with name, email, subject, and message, and submitting it

Starting URL: https://www.automationexercise.com/

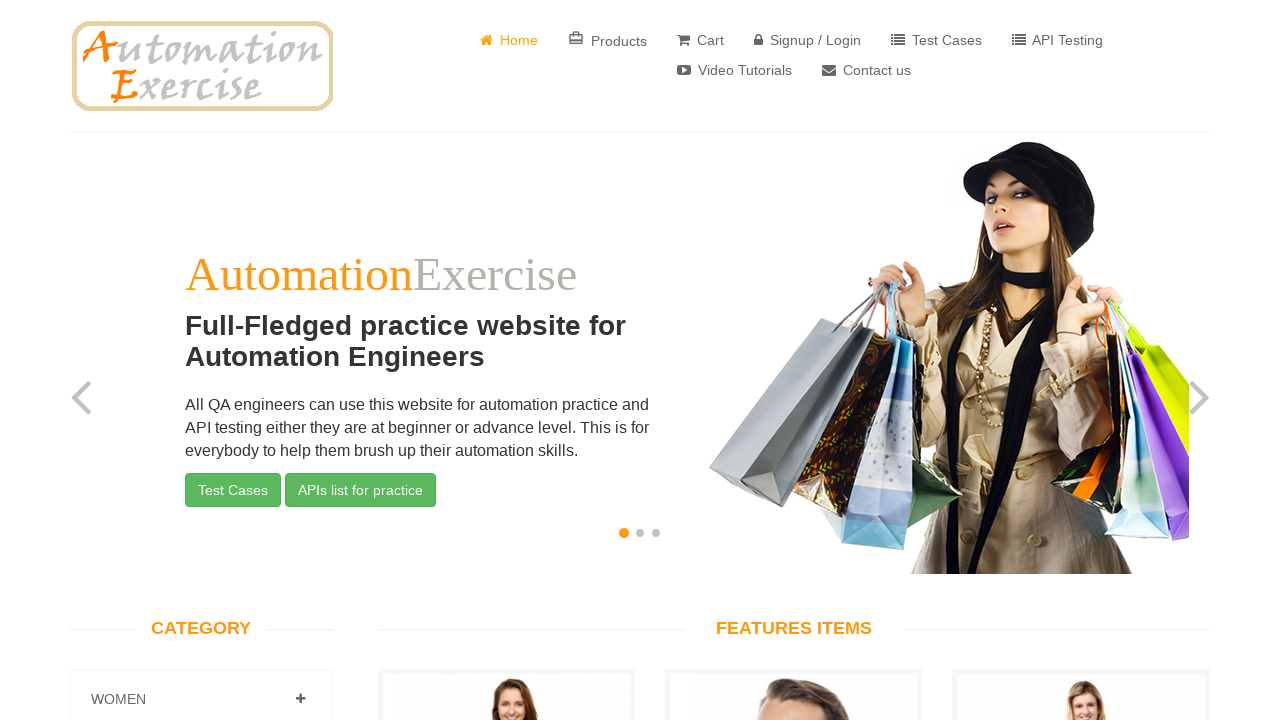

Clicked on Contact Us link at (866, 70) on a[href='/contact_us']
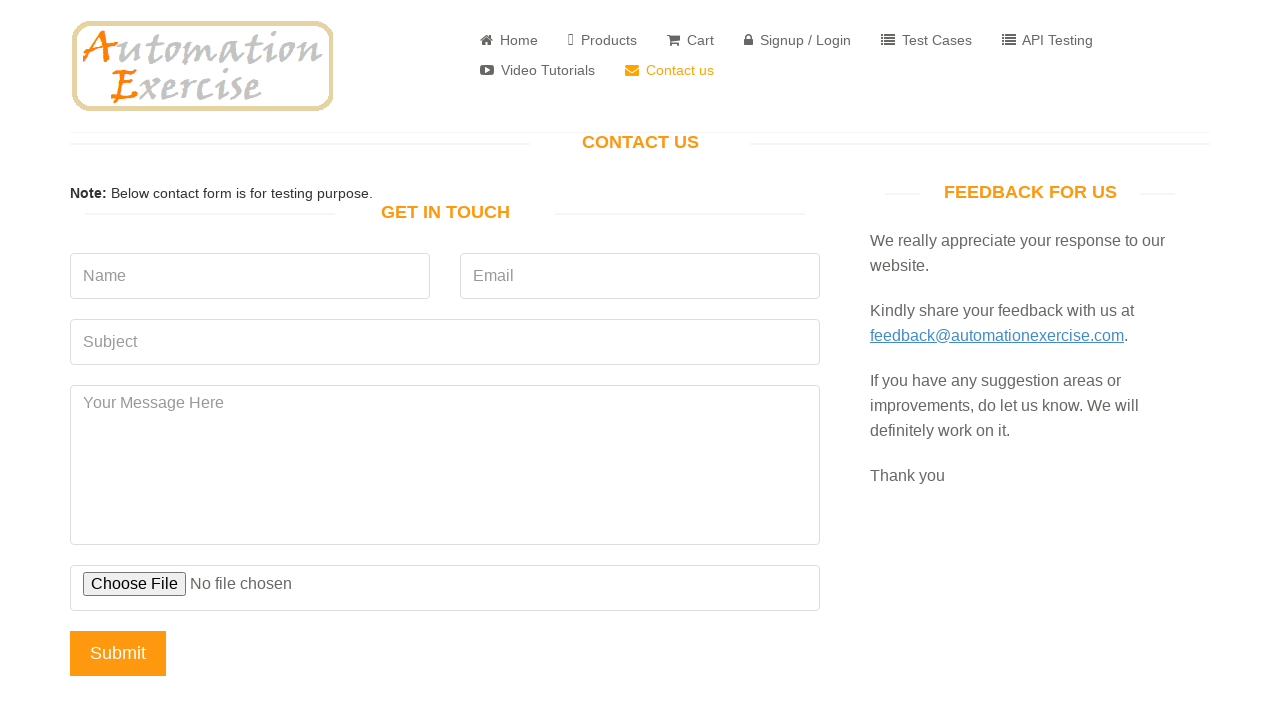

Contact Us page loaded successfully
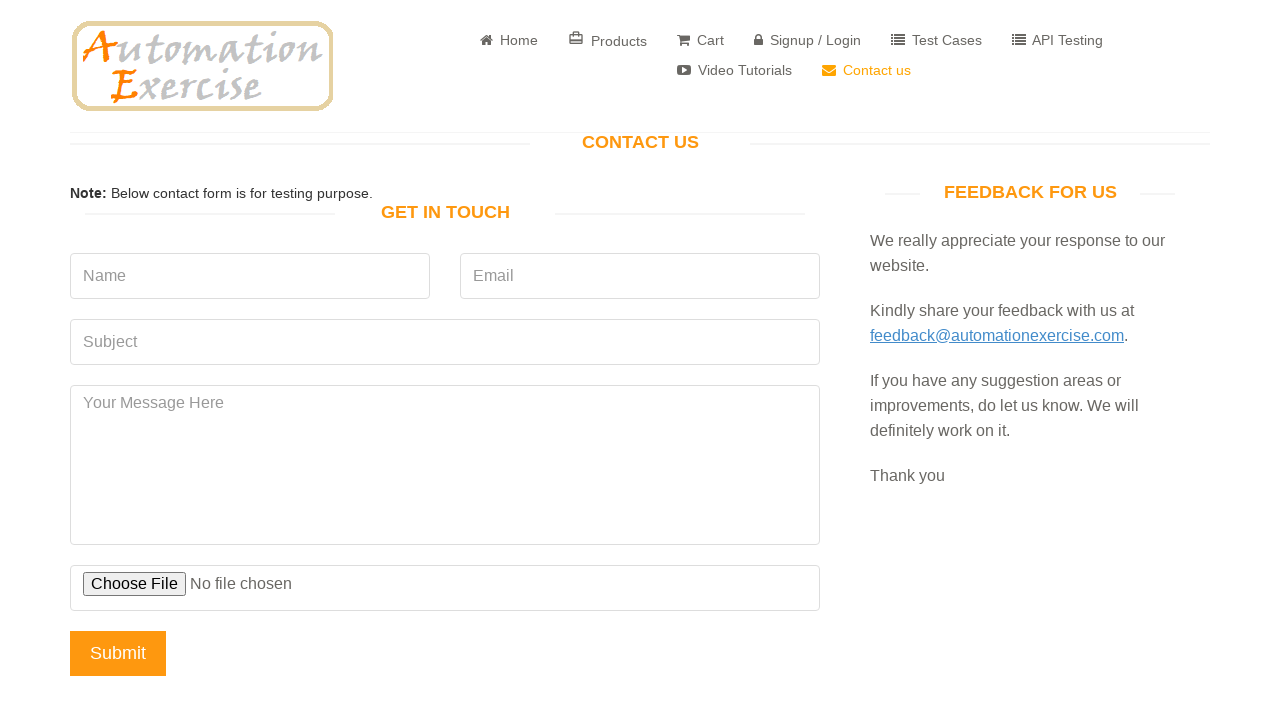

Contact Us heading is present
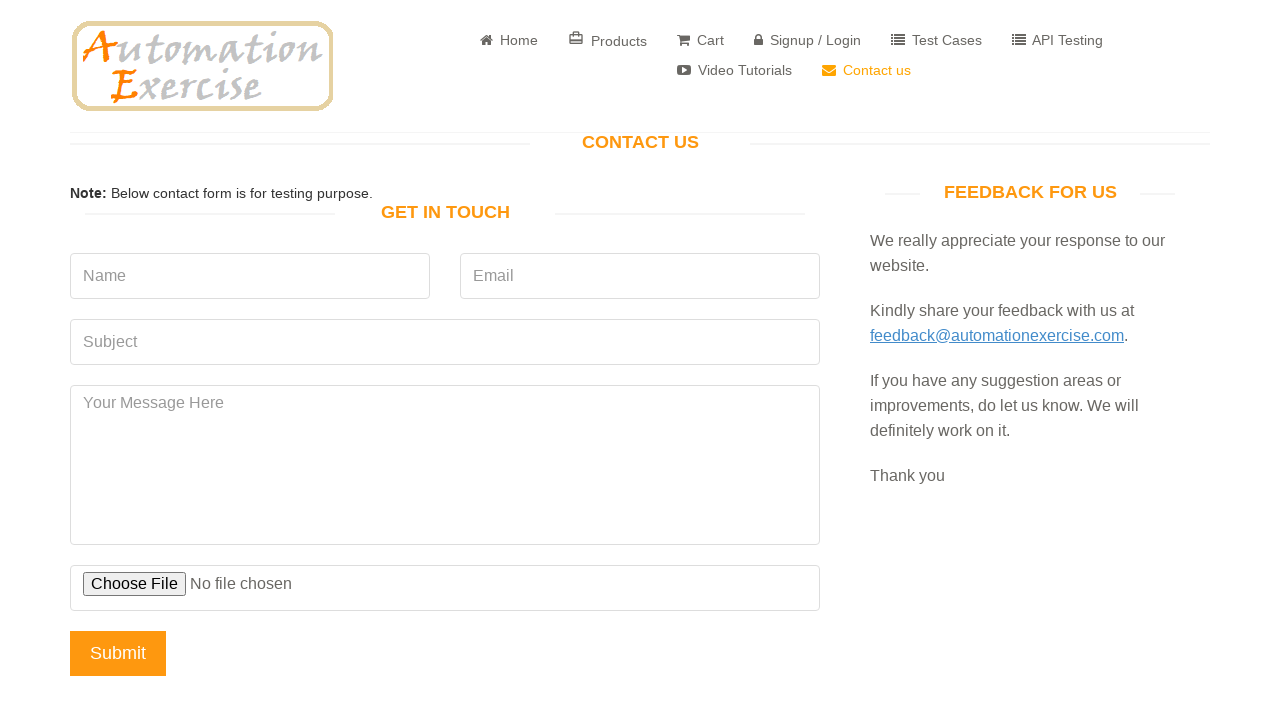

Get In Touch text is present
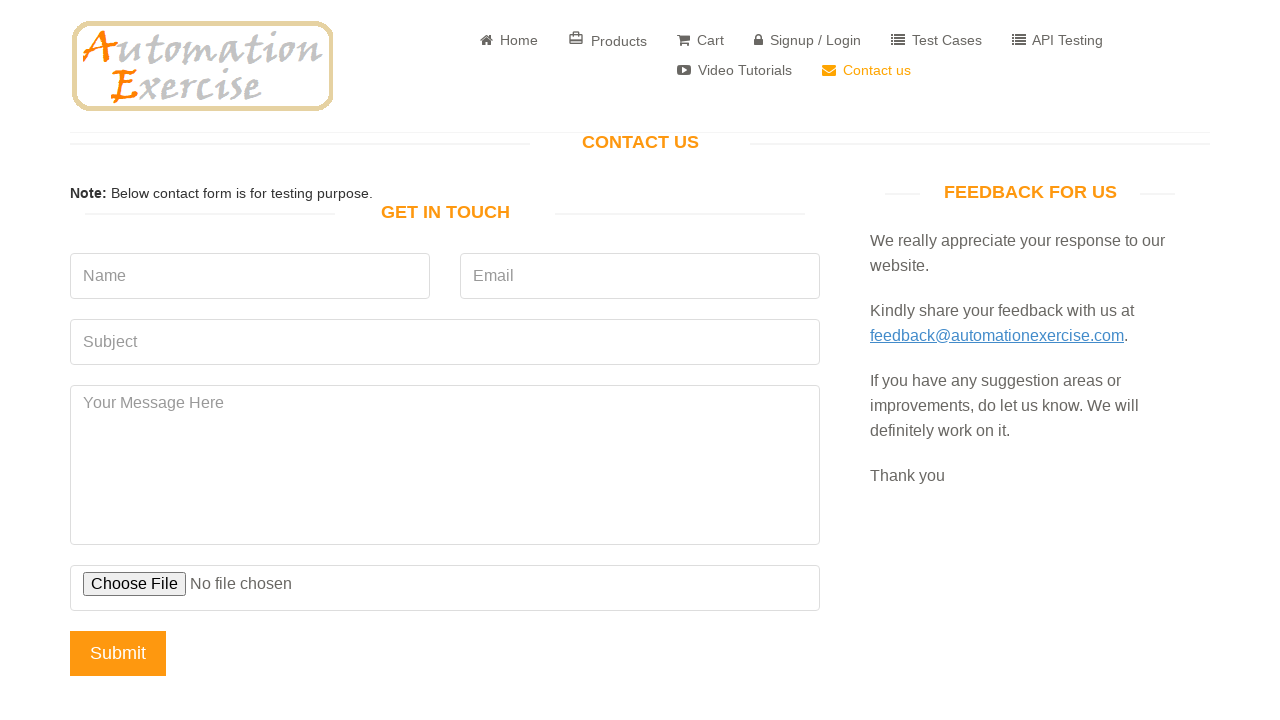

Feedback For Us text is present
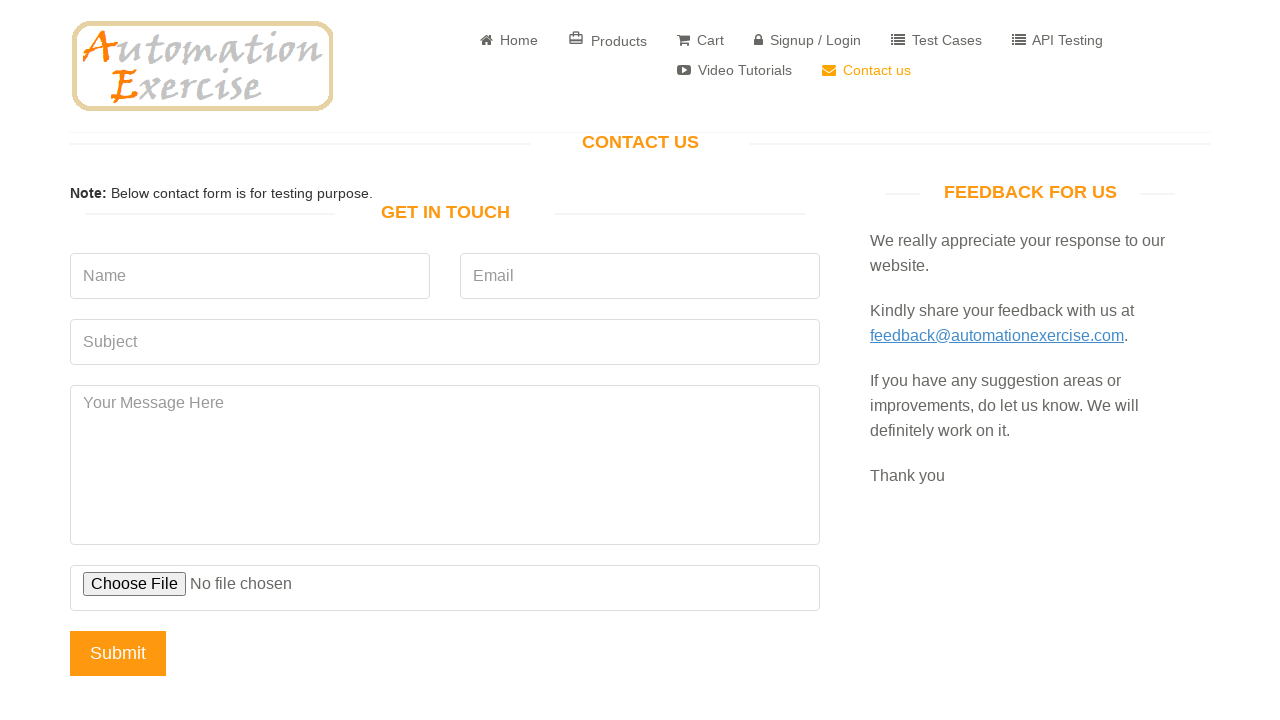

Filled name field with 'Thomas Shelby' on input[name='name']
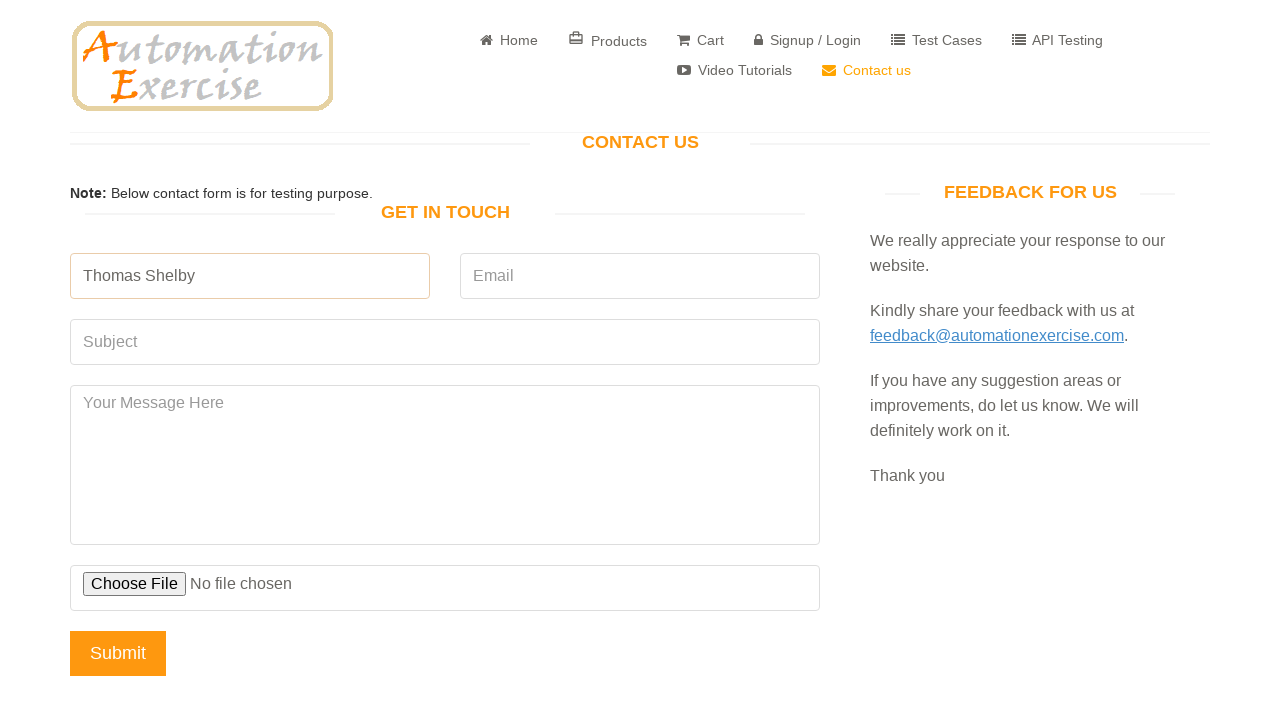

Filled email field with 'shelby@limited.com' on input[name='email']
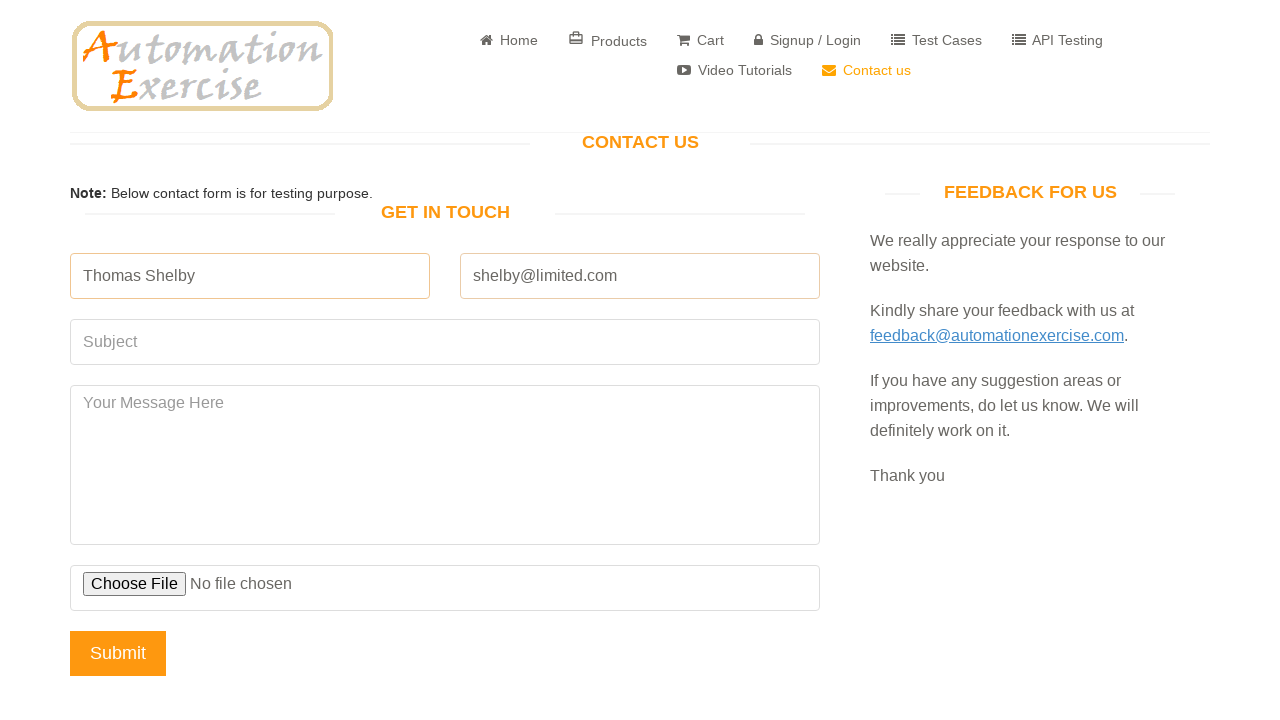

Filled subject field with 'Complaint about your website' on input[name='subject']
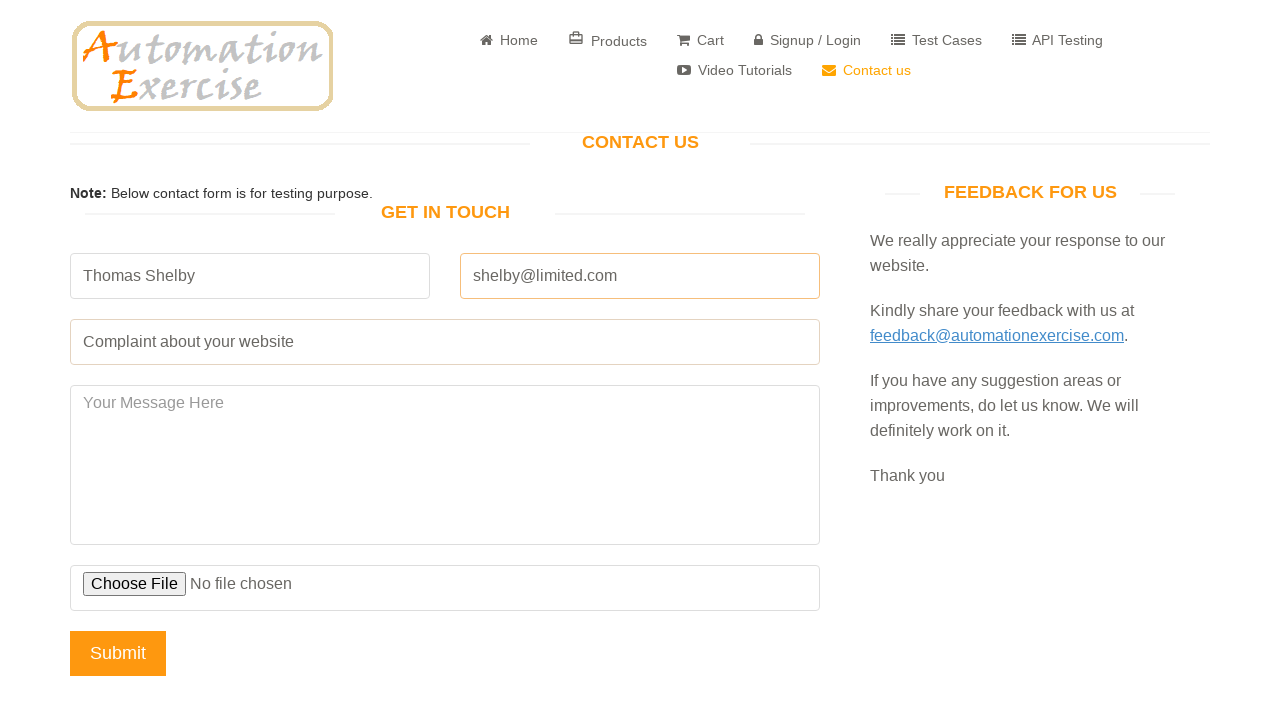

Filled message field with feedback text on textarea[name='message']
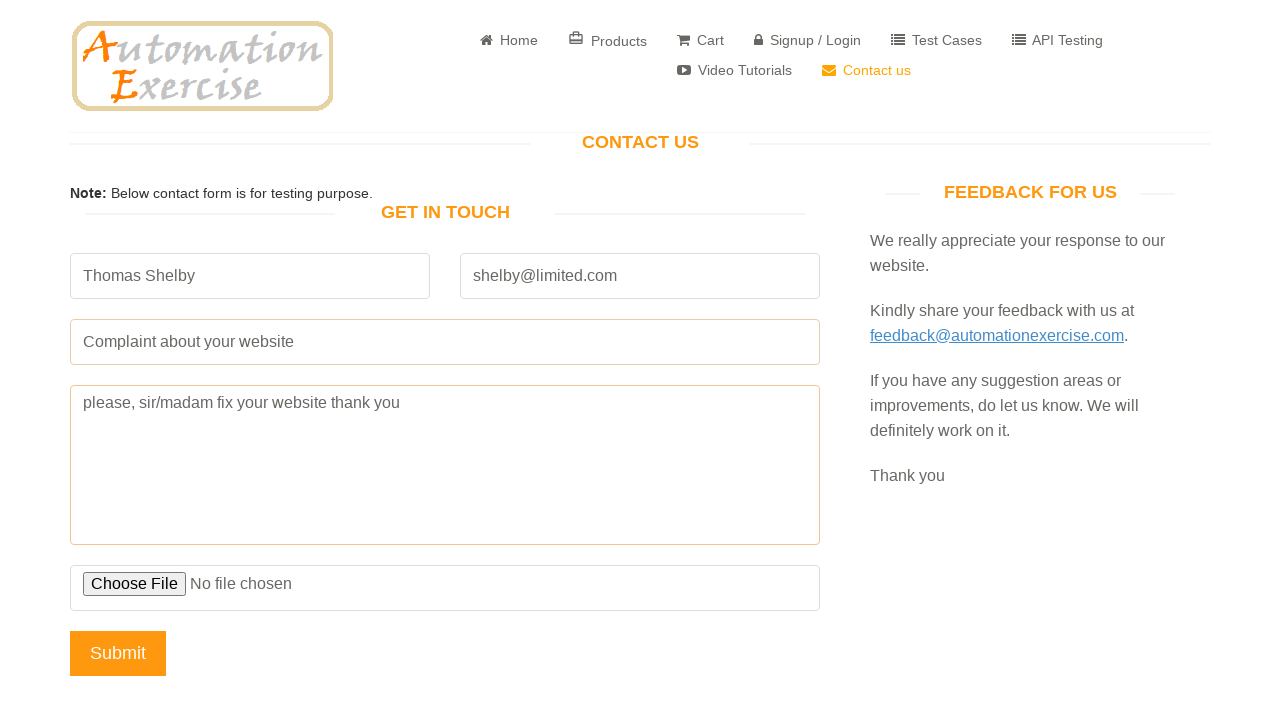

Submitted the contact us form at (118, 653) on input[type='submit']
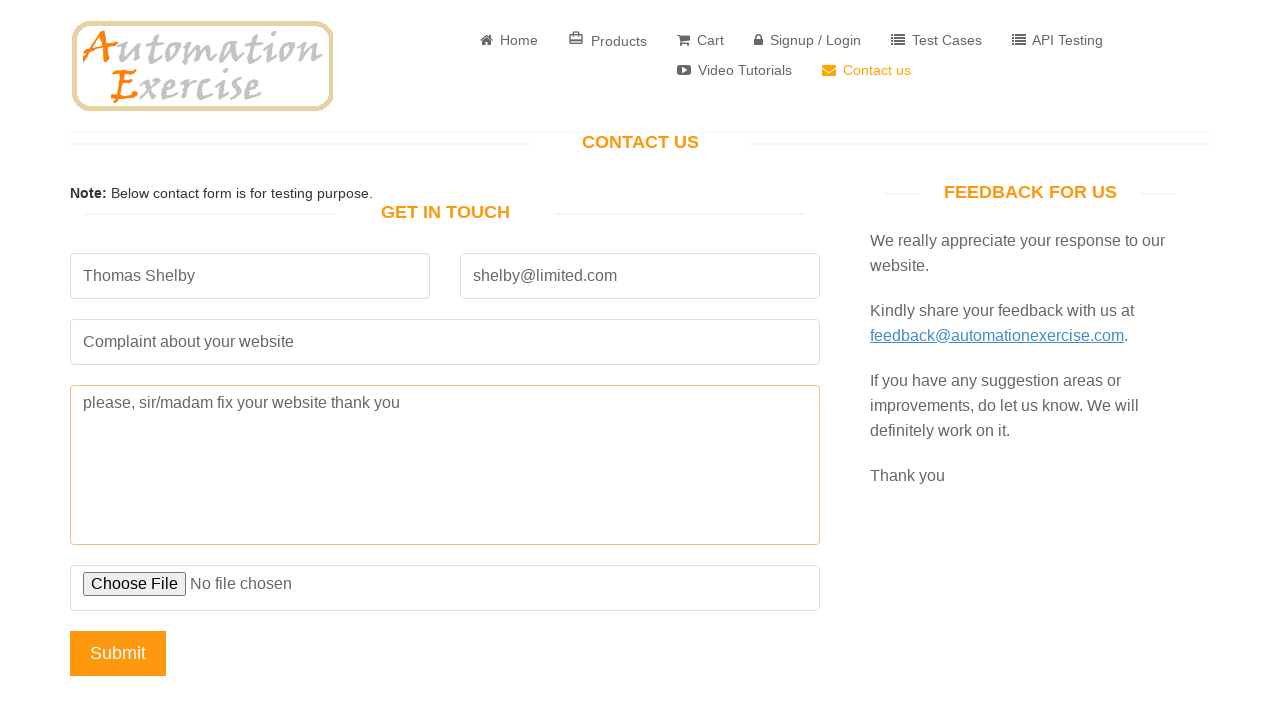

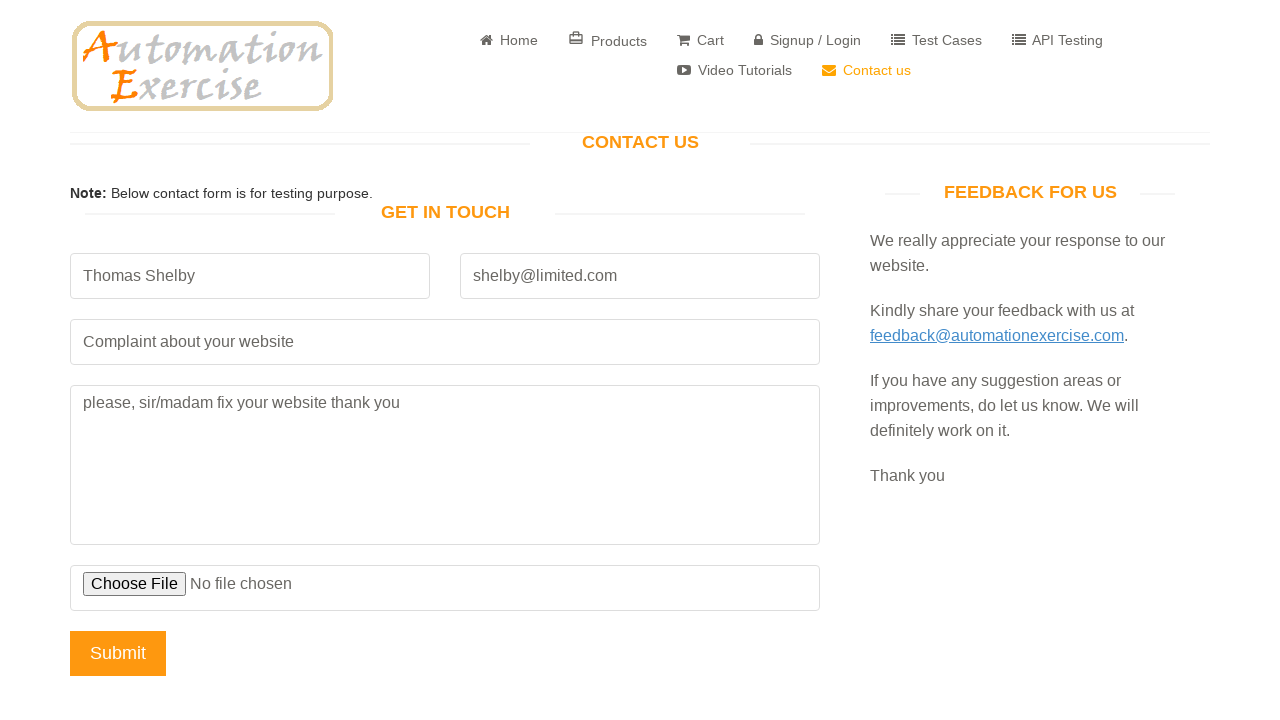